Tests a verification button functionality by clicking it and verifying the success message appears

Starting URL: http://suninjuly.github.io/wait1.html

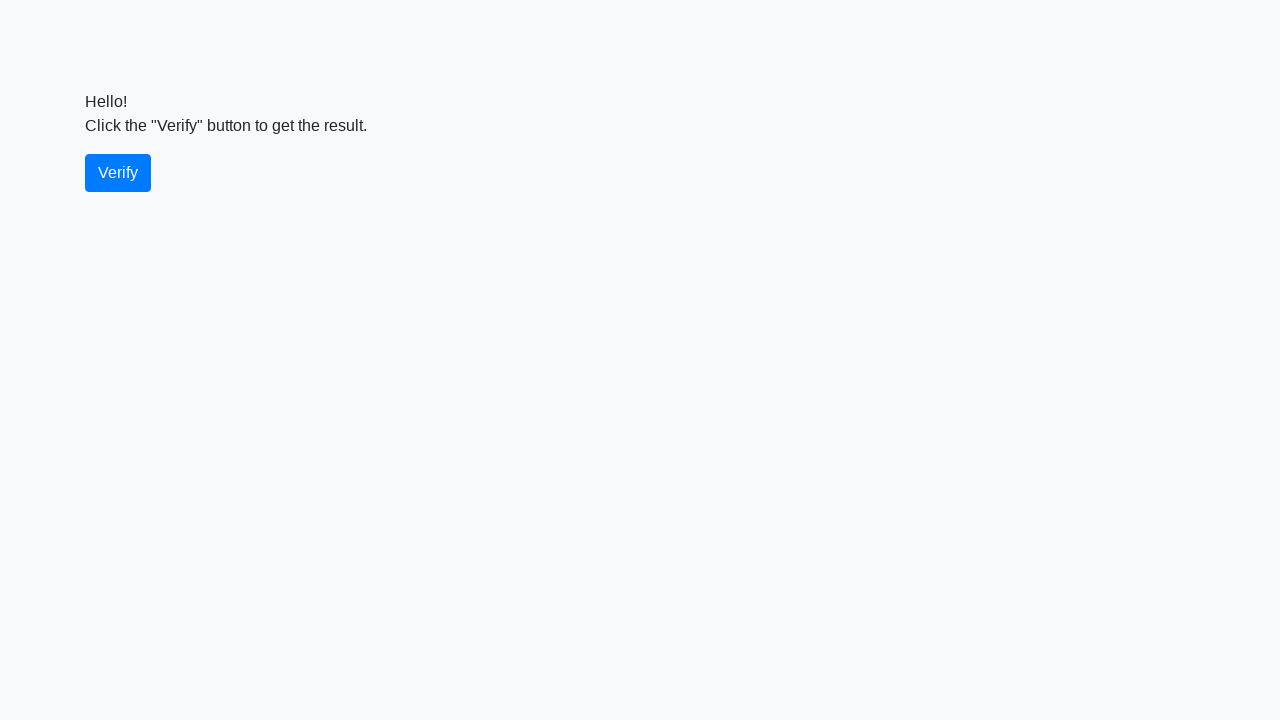

Waited 2 seconds for page to be ready
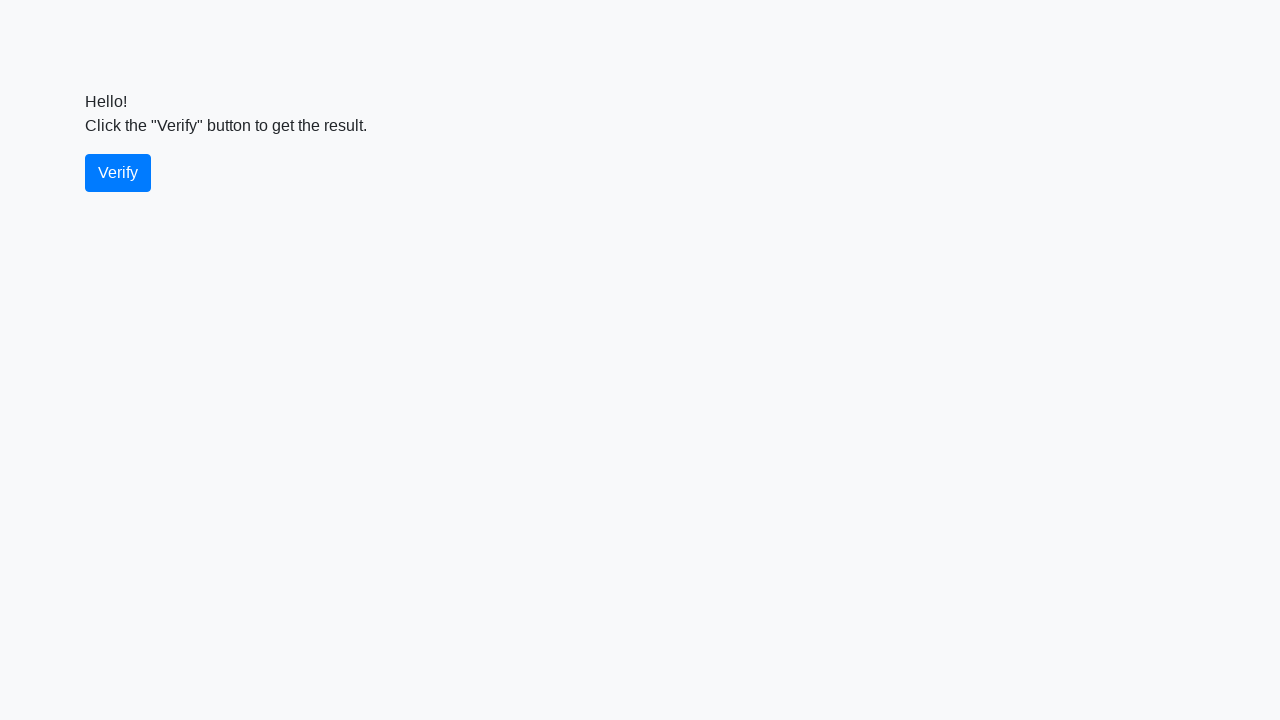

Clicked the verify button at (118, 173) on #verify
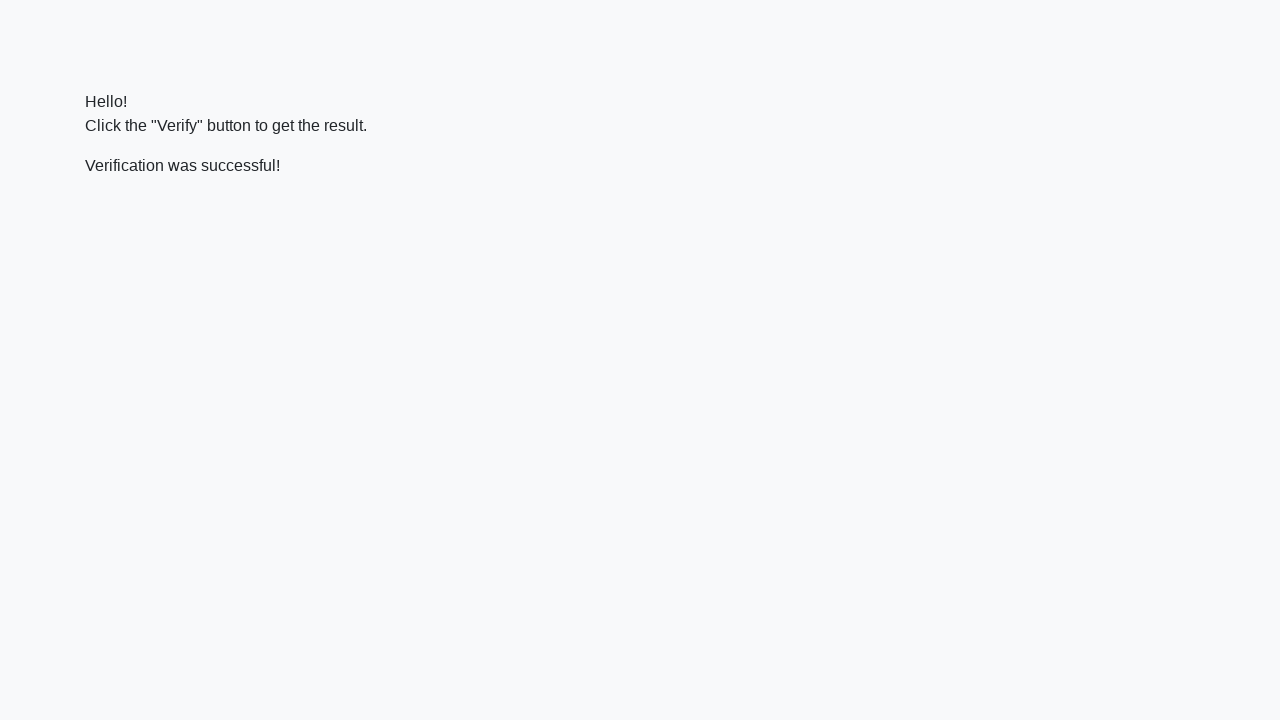

Success message became visible
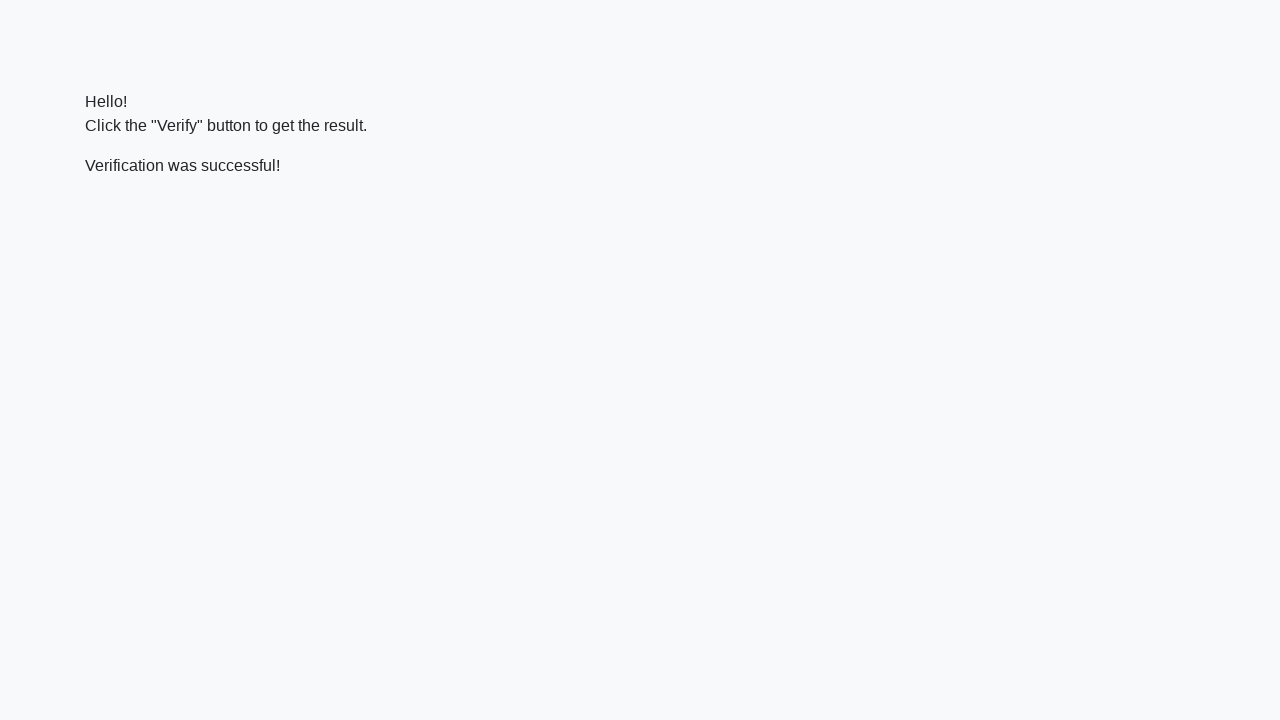

Verified that 'Verification was successful!' message is present
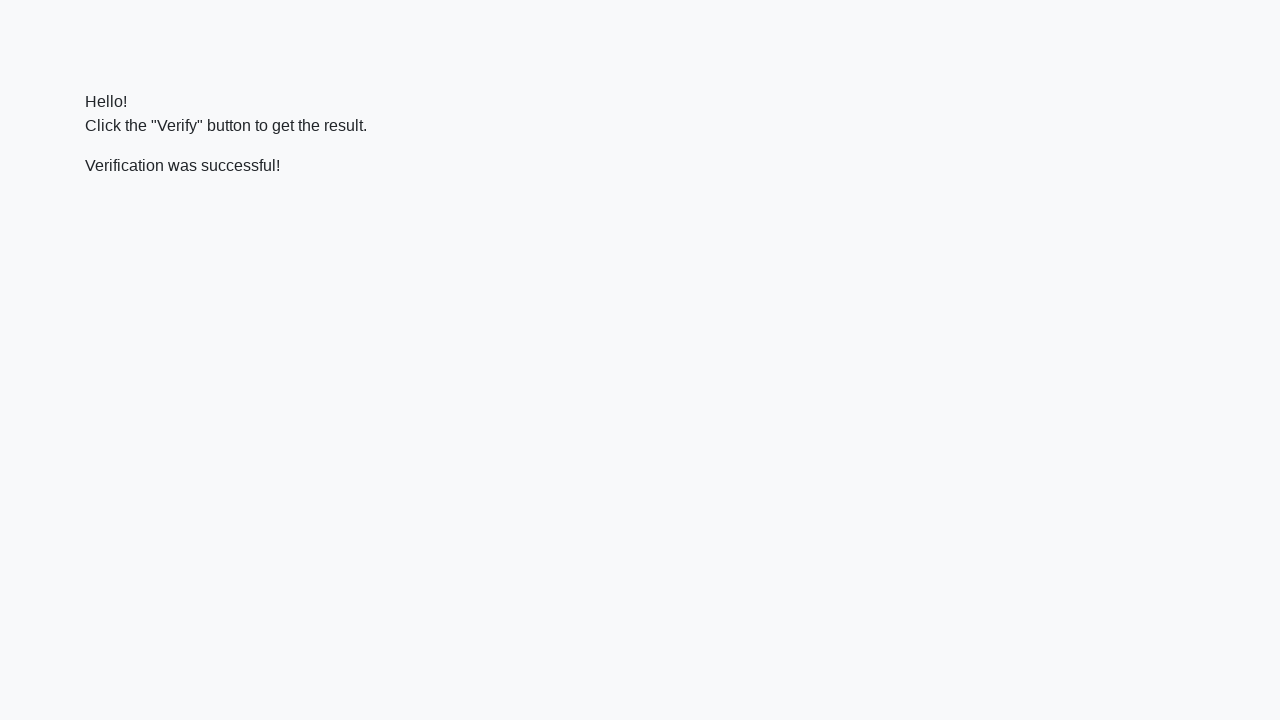

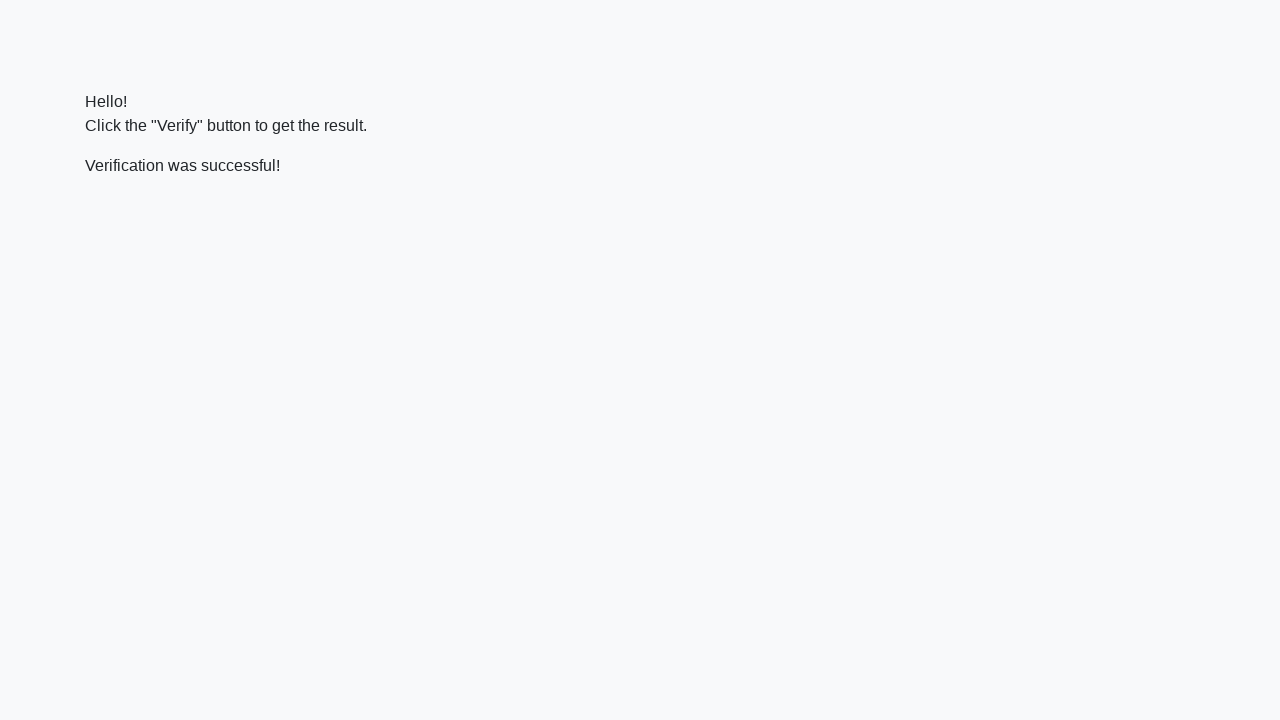